Tests the validation behavior when clicking the login button without entering any credentials

Starting URL: https://b2c.passport.rt.ru/auth/realms/b2c/protocol/openid-connect/auth?client_id=account_b2c&redirect_uri=https://b2c.passport.rt.ru/account_b2c/login&response_type=code&scope=openid&state=aea0f3e3-d6e6-4a96-b4f4-7afe3ce19b31

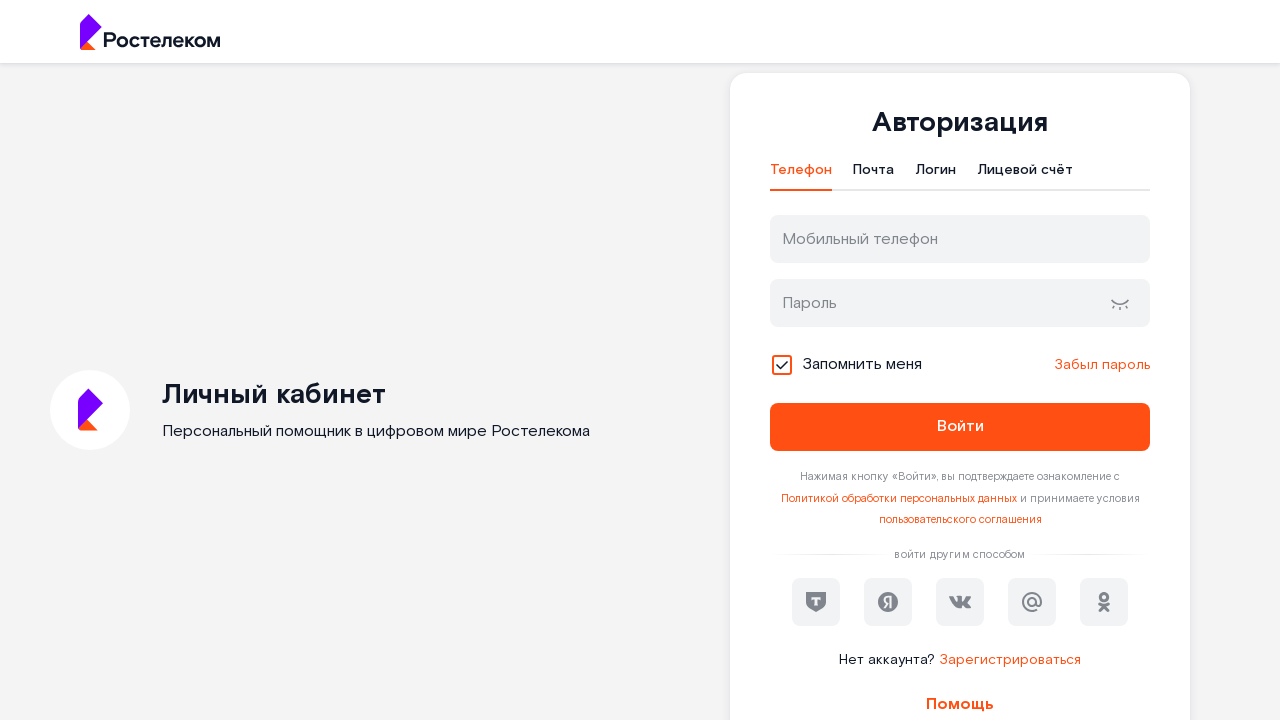

Waited for login button to be clickable
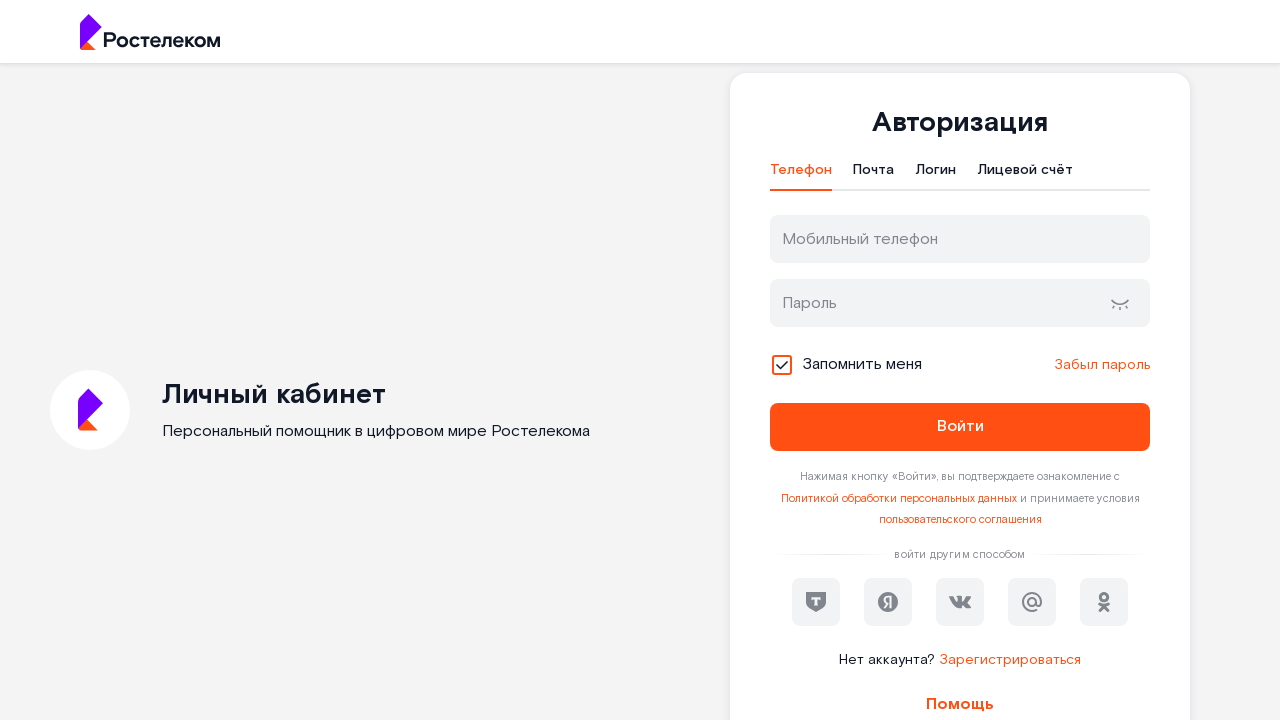

Clicked login button without entering credentials at (960, 427) on xpath=//button[text()=' Войти ']
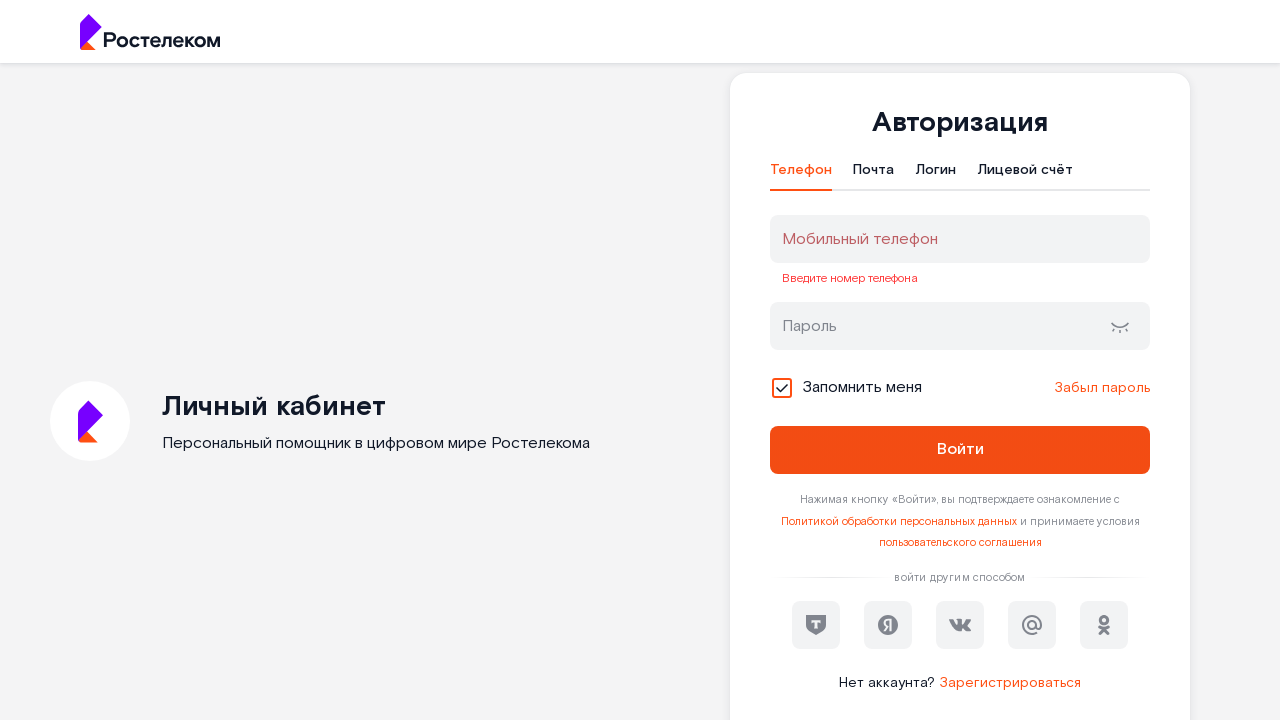

Validation message for username field appeared
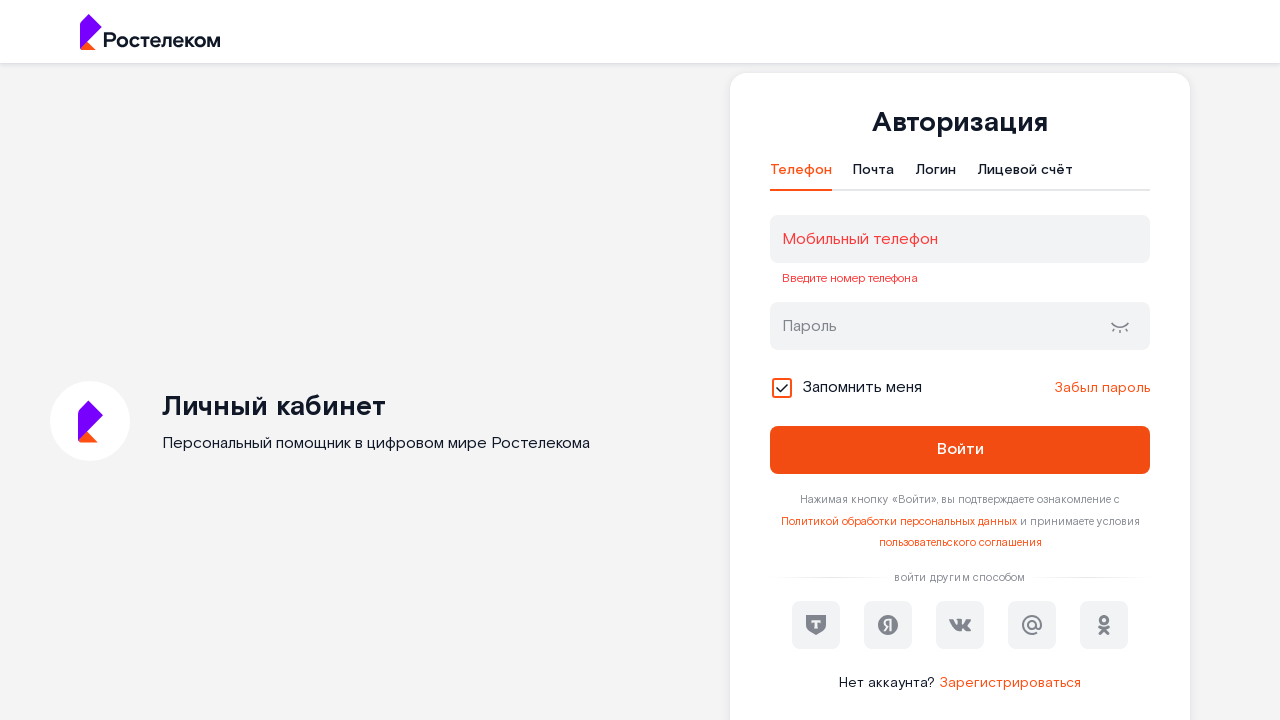

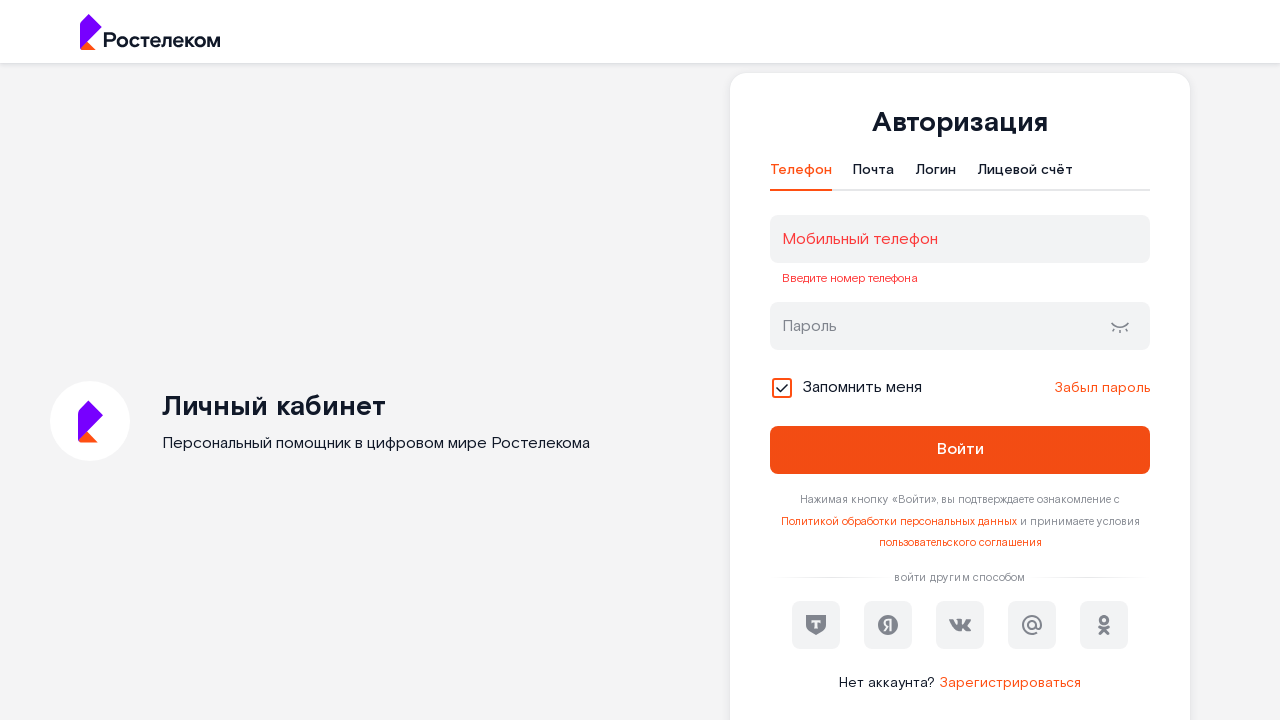